Tests that clicking Clear completed removes completed items from the list

Starting URL: https://demo.playwright.dev/todomvc

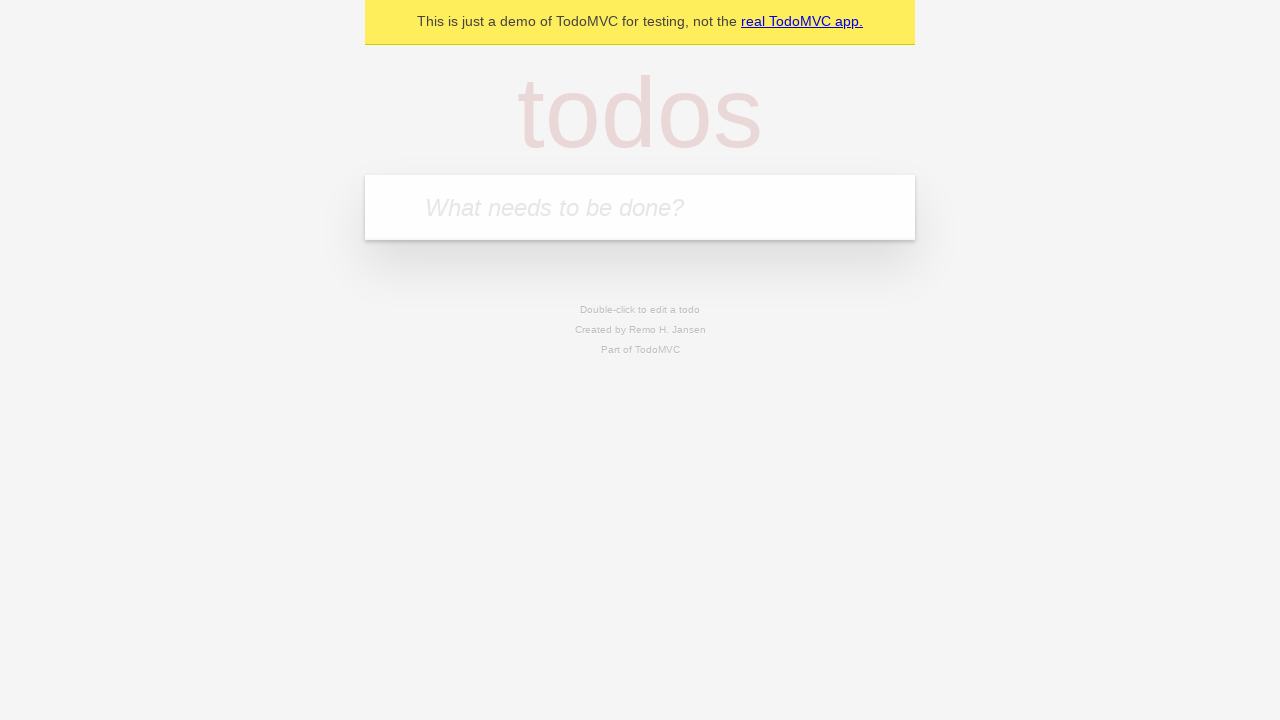

Filled todo input with 'buy some cheese' on internal:attr=[placeholder="What needs to be done?"i]
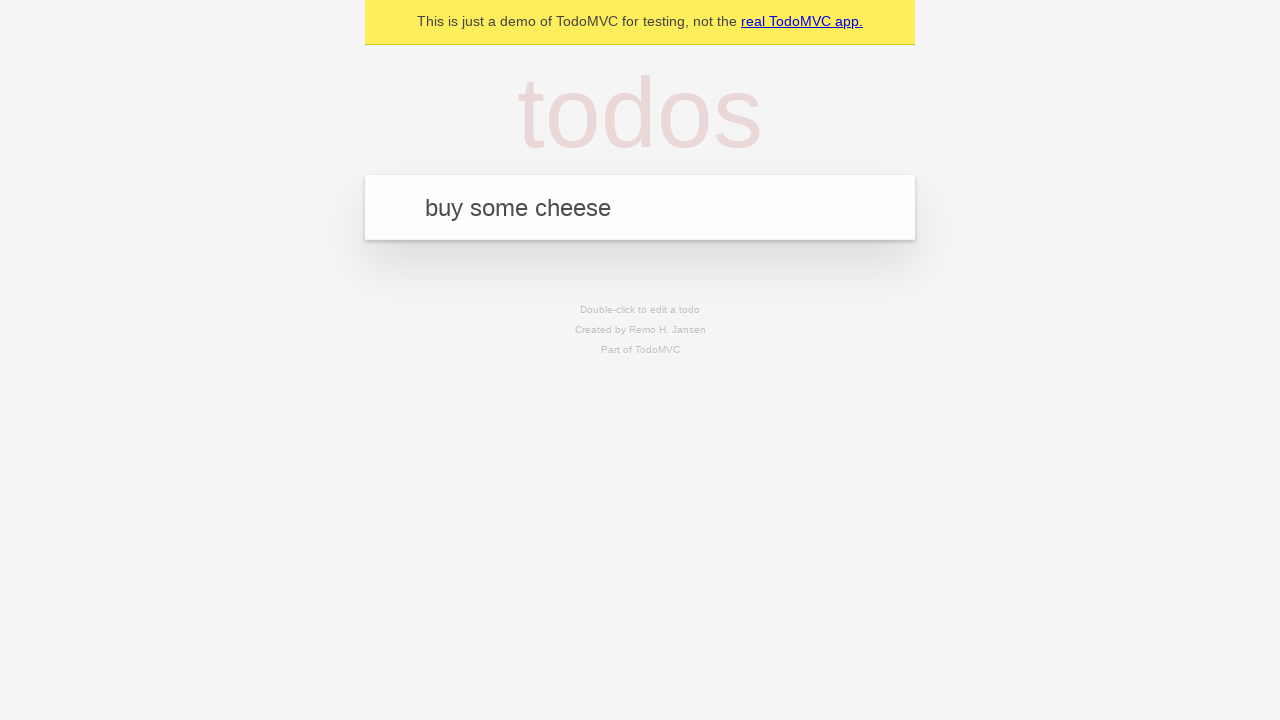

Pressed Enter to add 'buy some cheese' to the list on internal:attr=[placeholder="What needs to be done?"i]
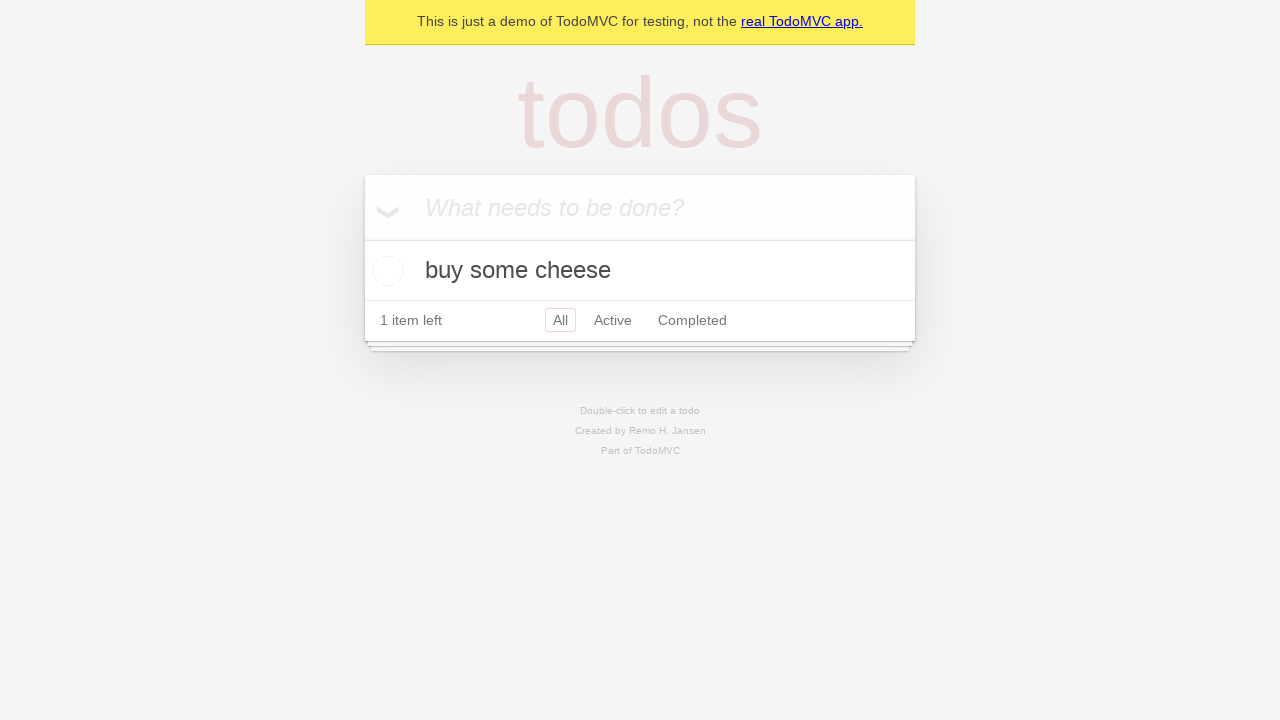

Filled todo input with 'feed the cat' on internal:attr=[placeholder="What needs to be done?"i]
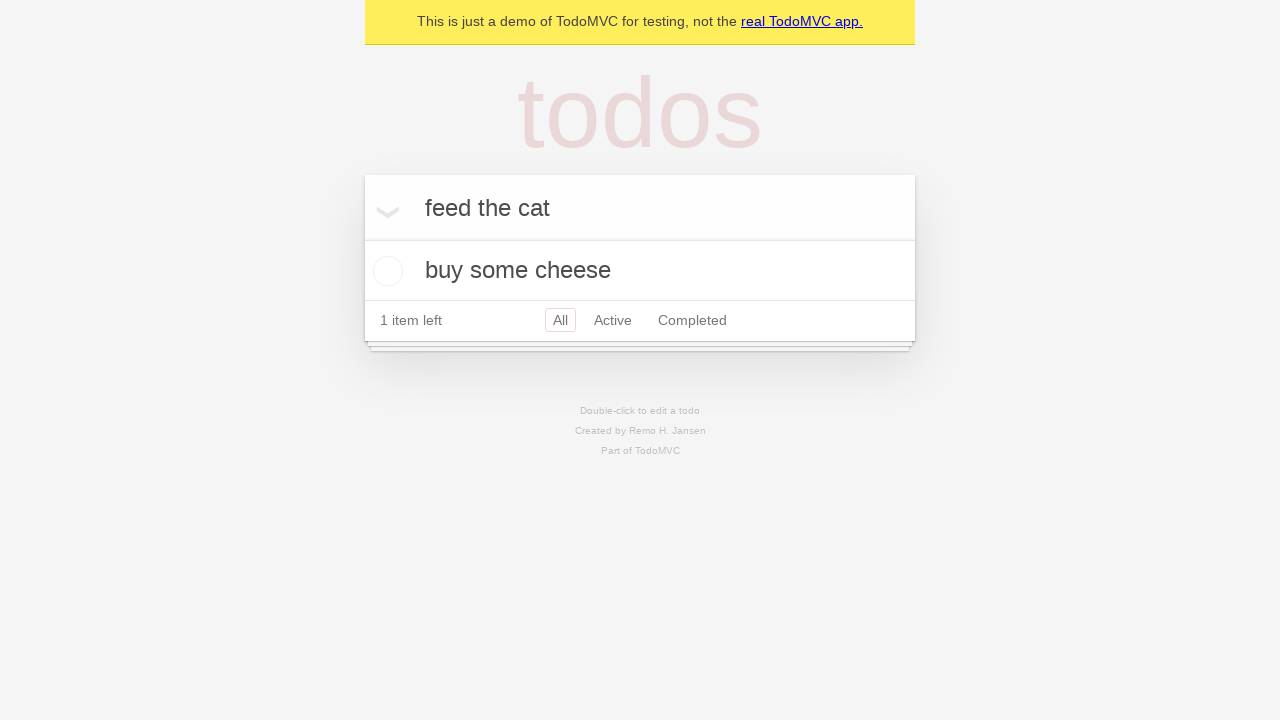

Pressed Enter to add 'feed the cat' to the list on internal:attr=[placeholder="What needs to be done?"i]
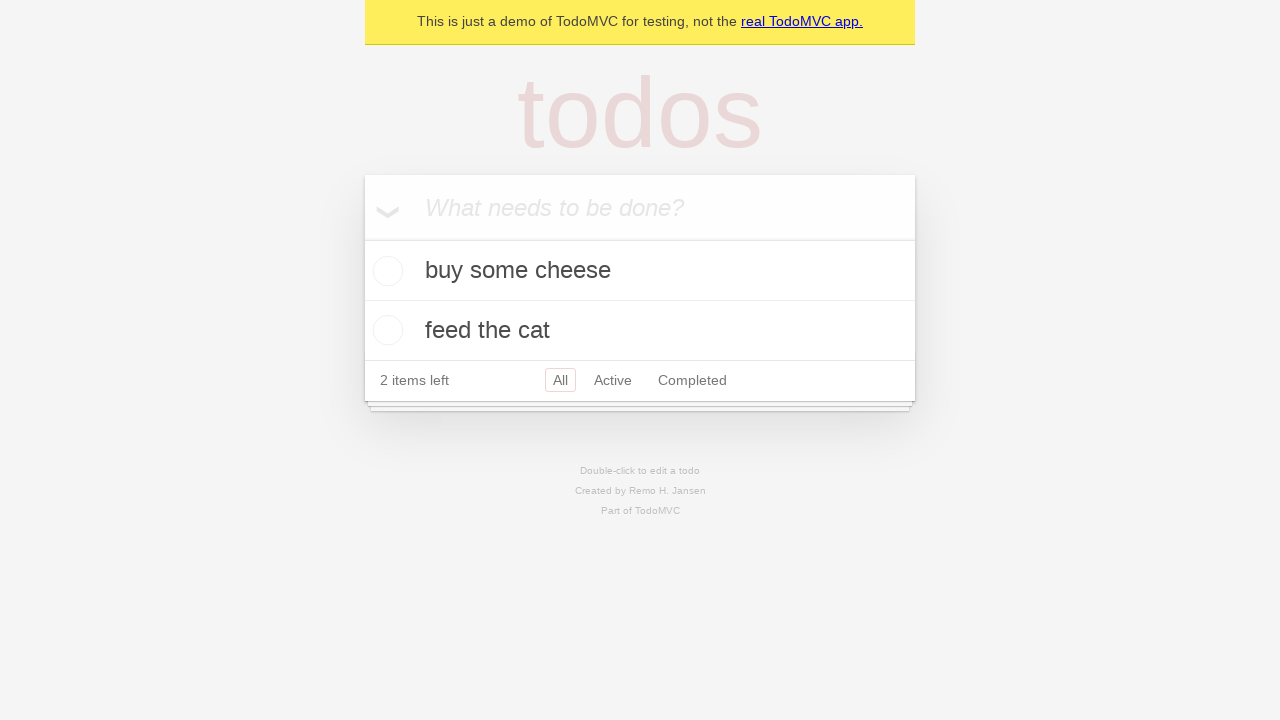

Filled todo input with 'book a doctors appointment' on internal:attr=[placeholder="What needs to be done?"i]
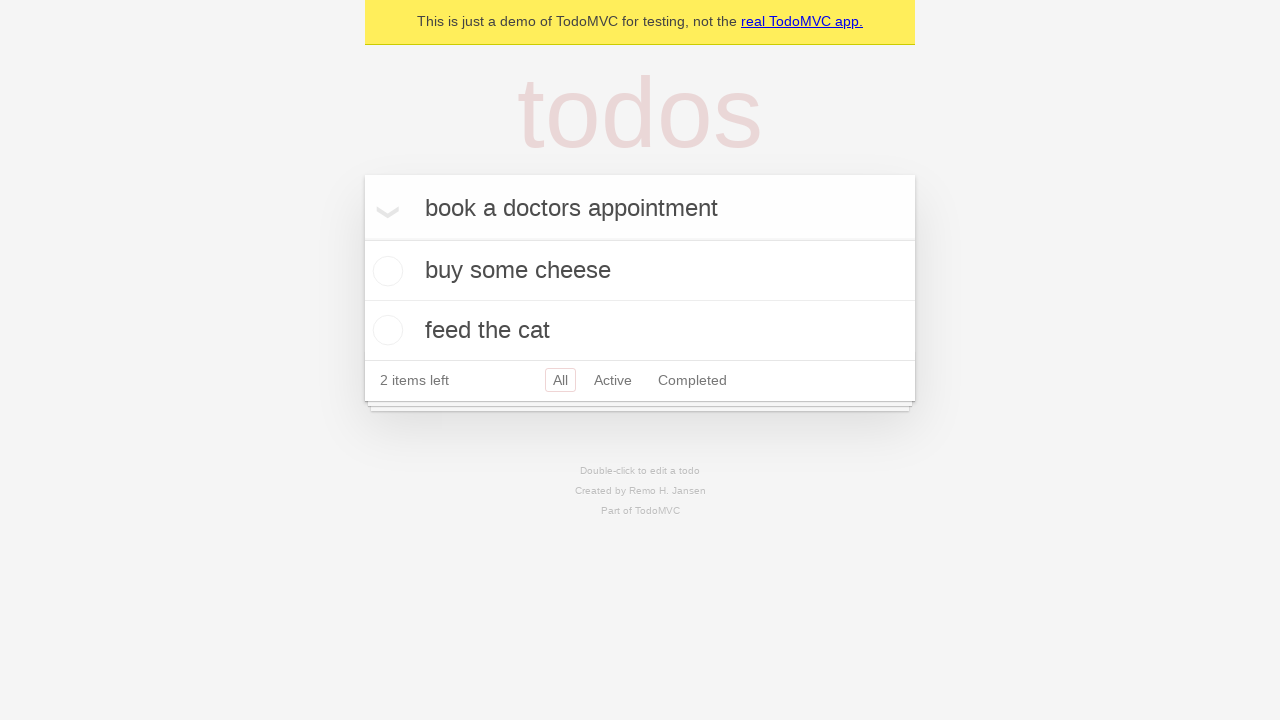

Pressed Enter to add 'book a doctors appointment' to the list on internal:attr=[placeholder="What needs to be done?"i]
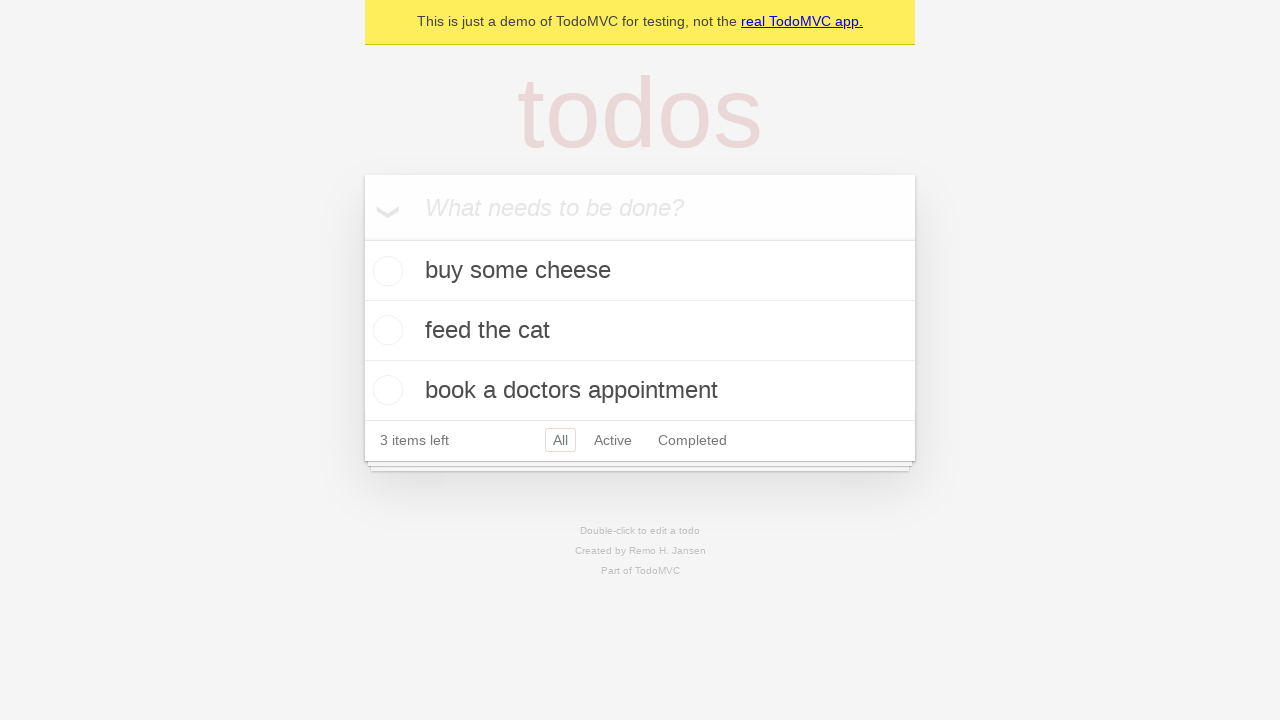

Located all todo items
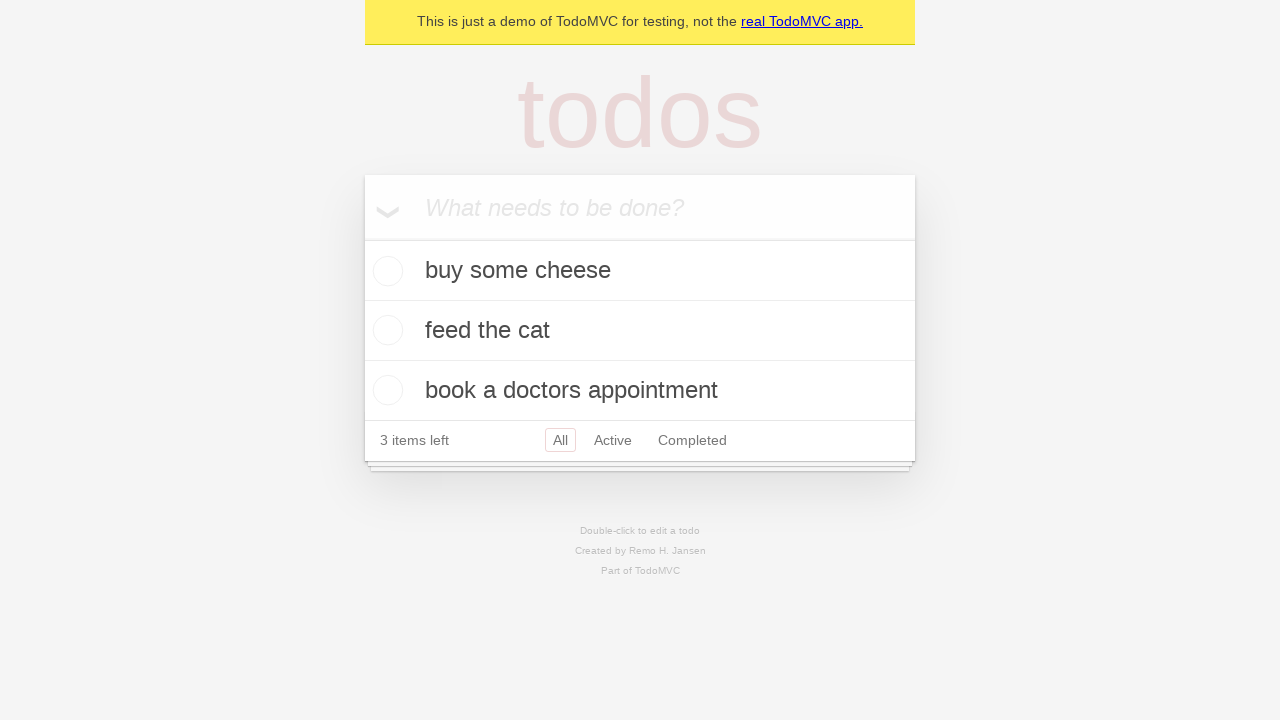

Checked the second todo item as completed at (385, 330) on internal:testid=[data-testid="todo-item"s] >> nth=1 >> internal:role=checkbox
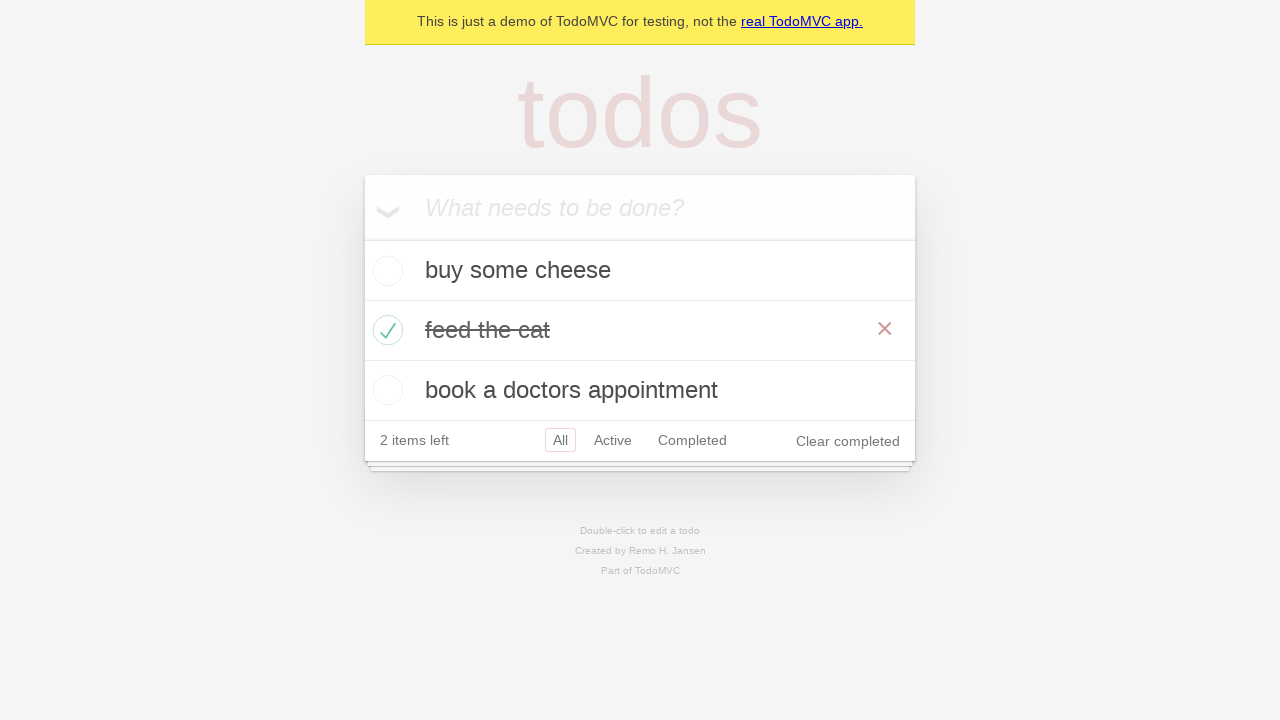

Clicked 'Clear completed' button to remove completed items at (848, 441) on internal:role=button[name="Clear completed"i]
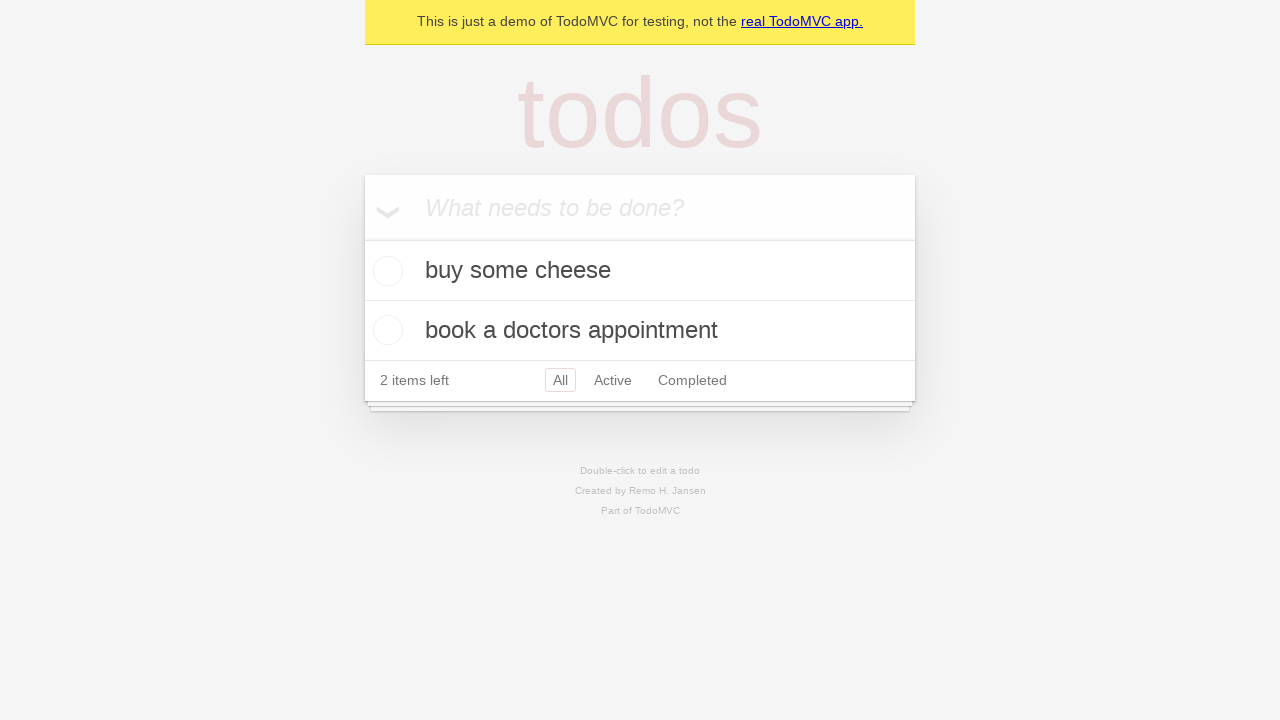

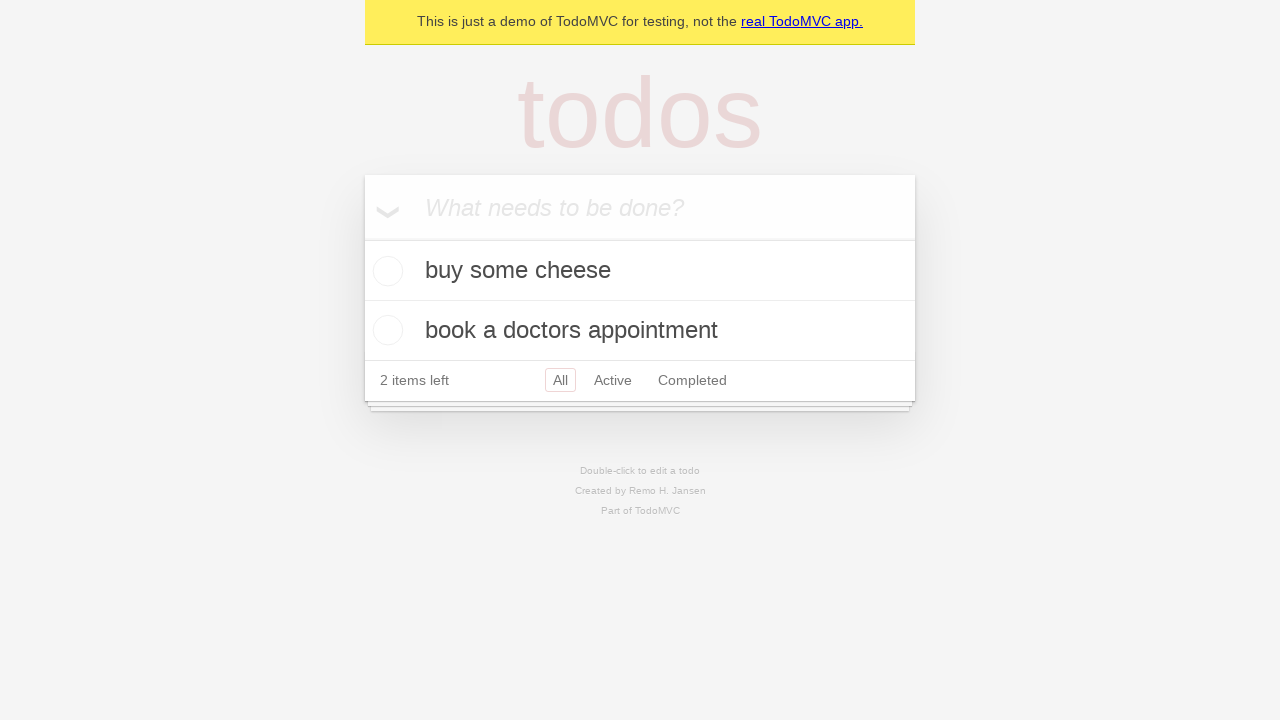